Clicks on the "Lediga jobb" (Available jobs) button and verifies that the available jobs section becomes visible

Starting URL: https://careers.contactor.cag.se/

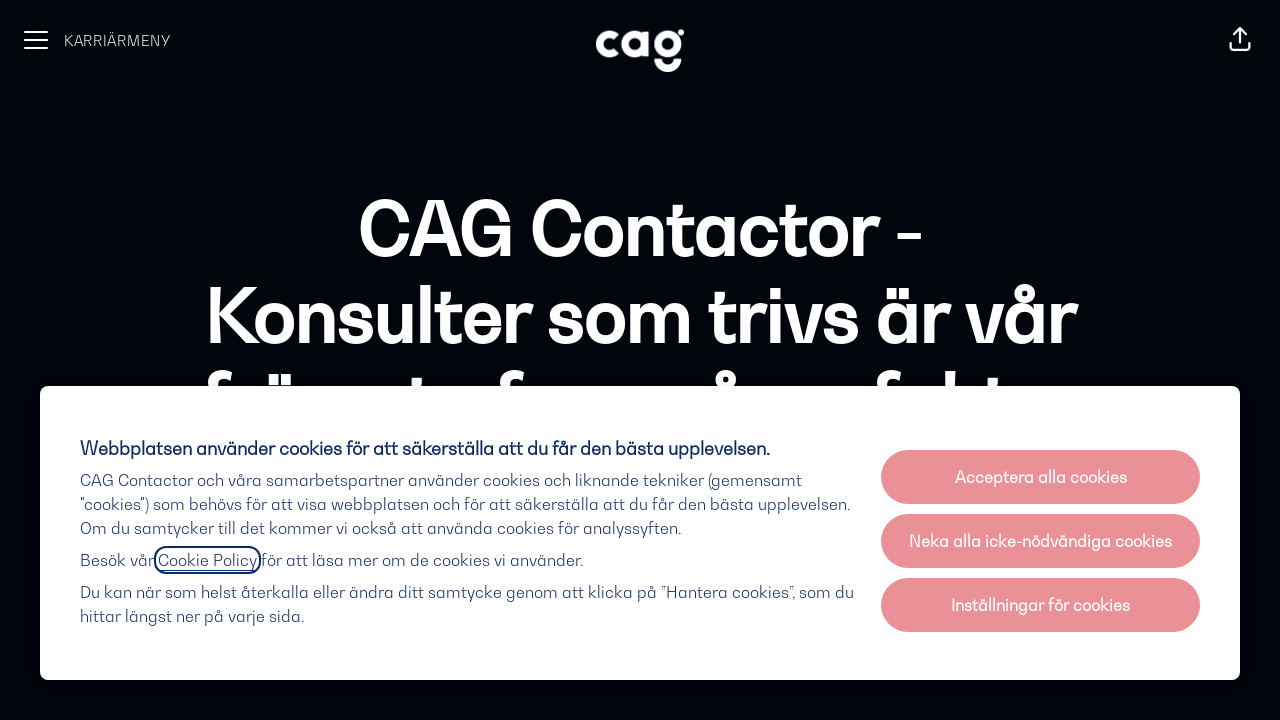

Focused on 'Lediga jobb' (Available jobs) button on internal:text="Lediga jobb"i
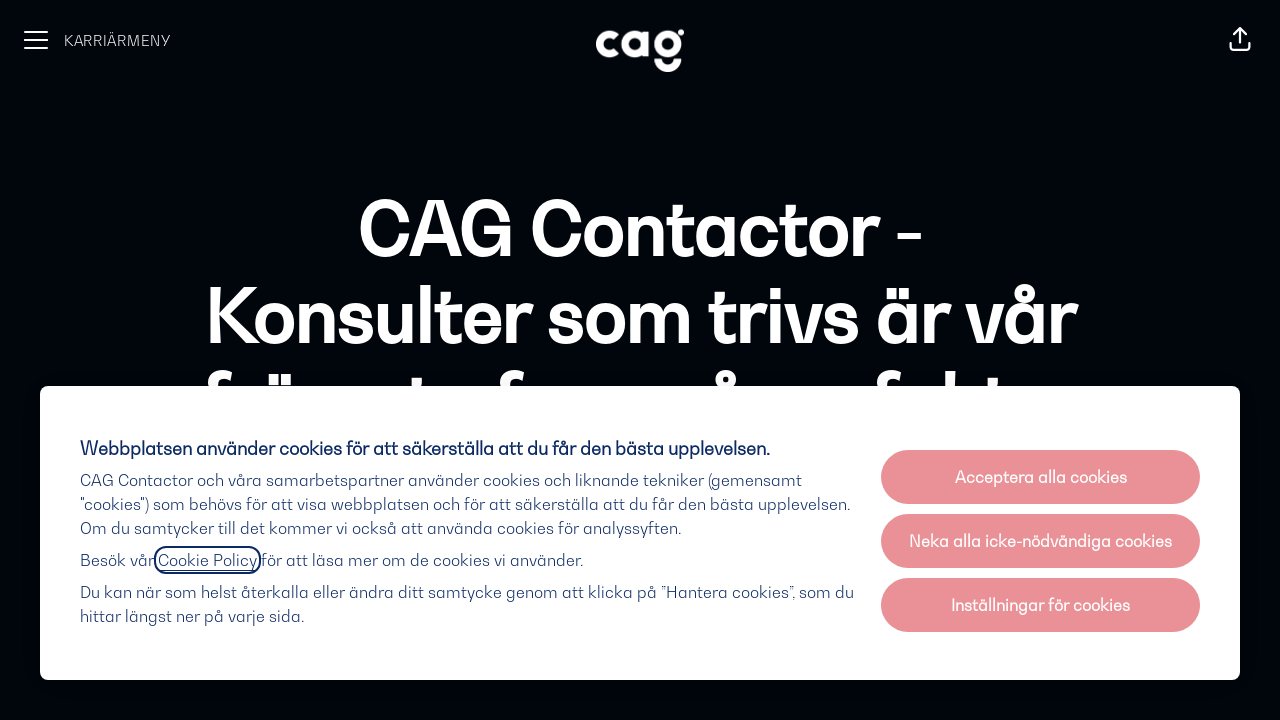

Clicked on 'Lediga jobb' (Available jobs) button at (790, 361) on internal:text="Lediga jobb"i
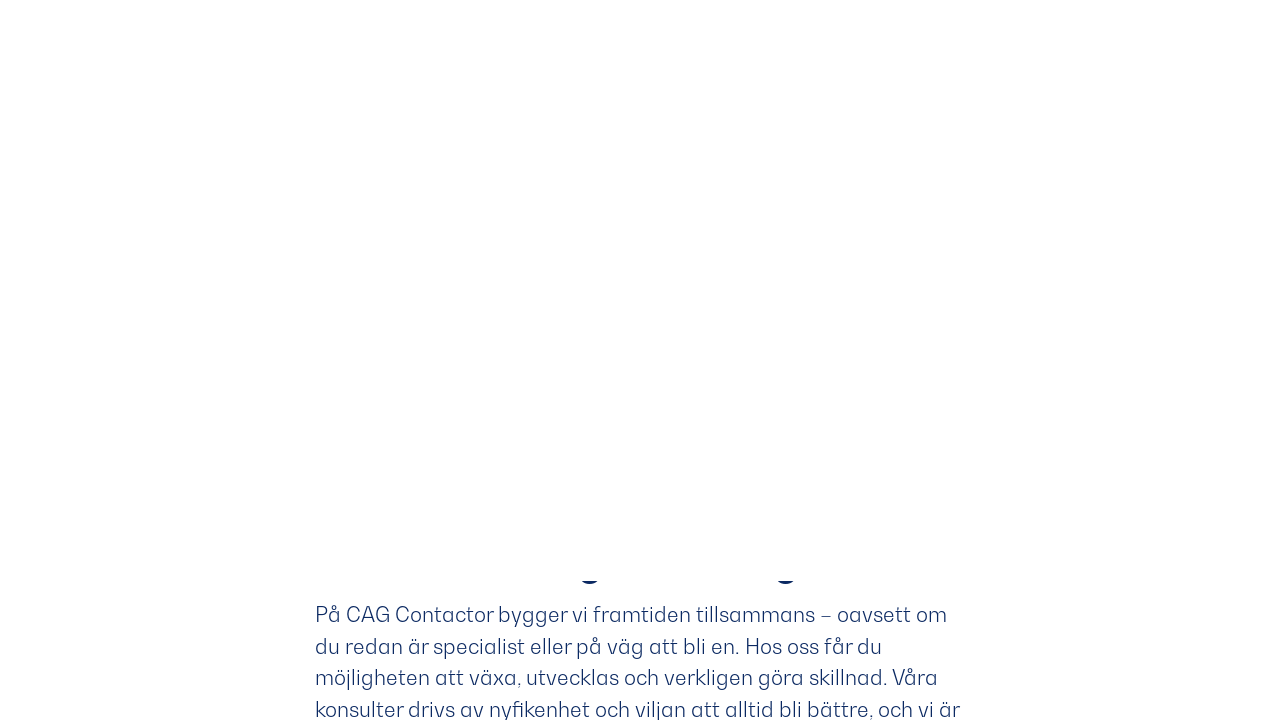

Verified that the available jobs section is now visible with 'Just nu söker vi' text
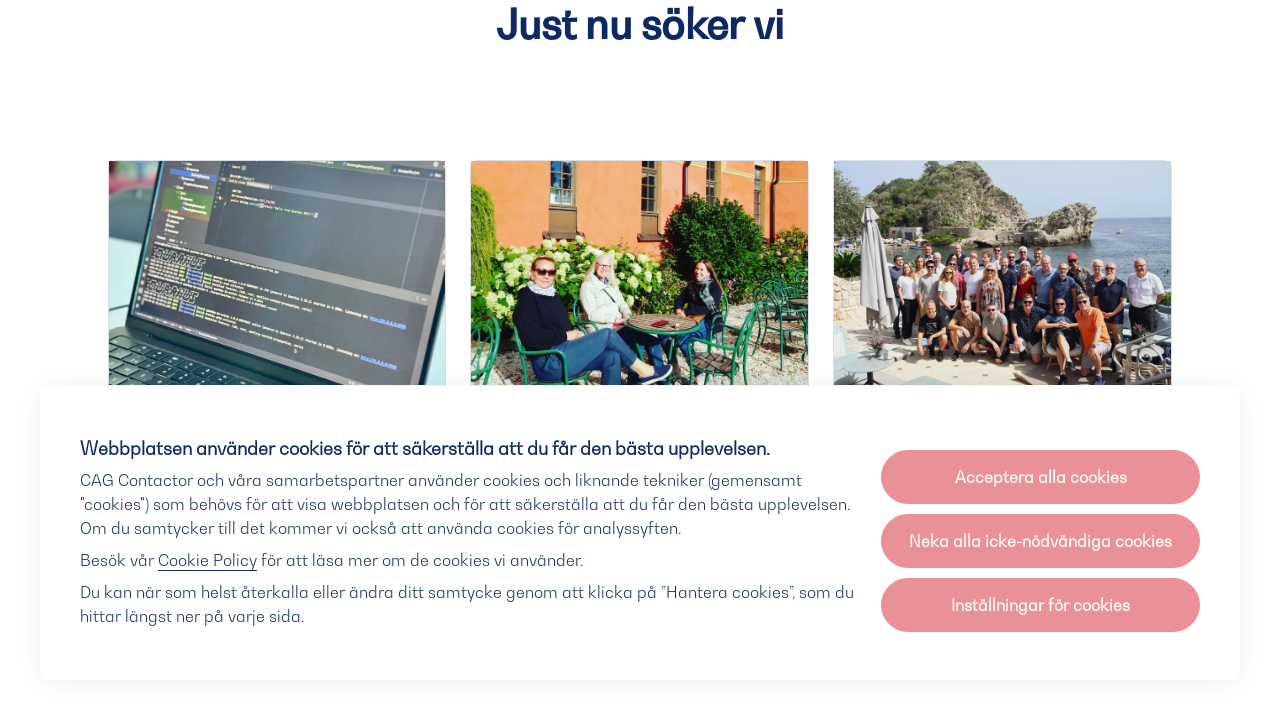

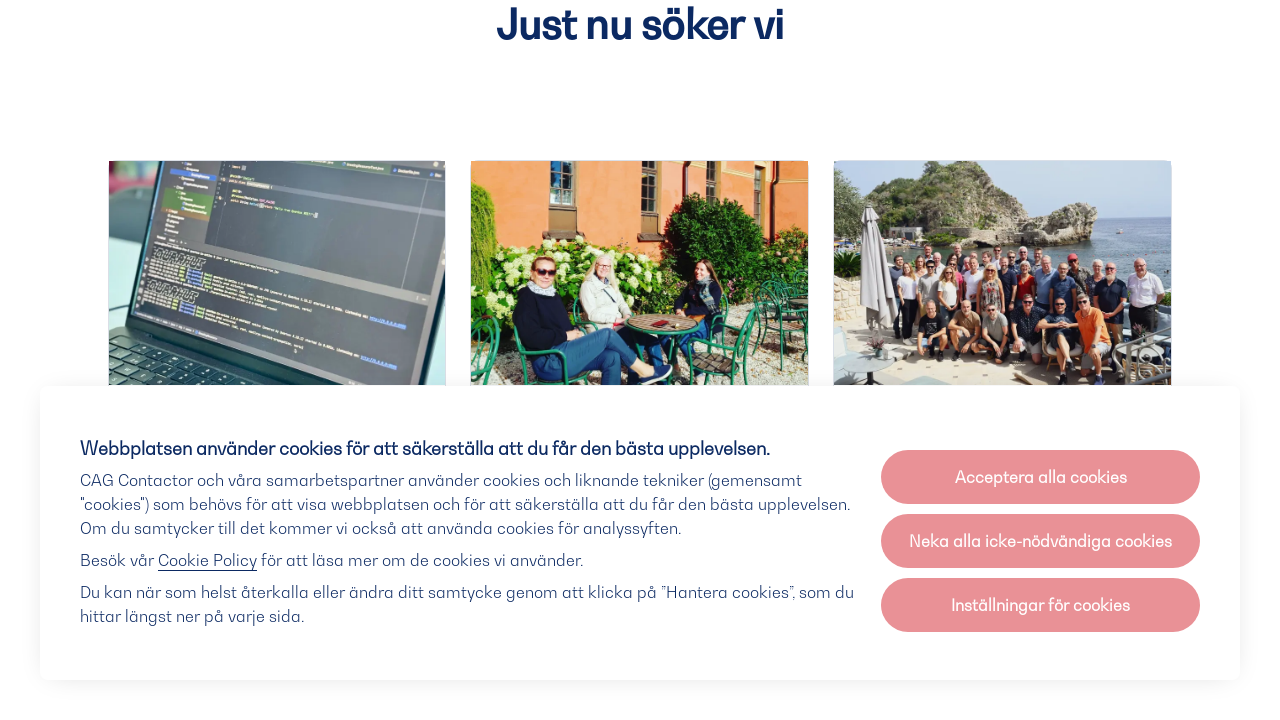